Tests modal dialog functionality by clicking a button to open a modal, reading its content, and closing it

Starting URL: https://demoqa.com/modal-dialogs

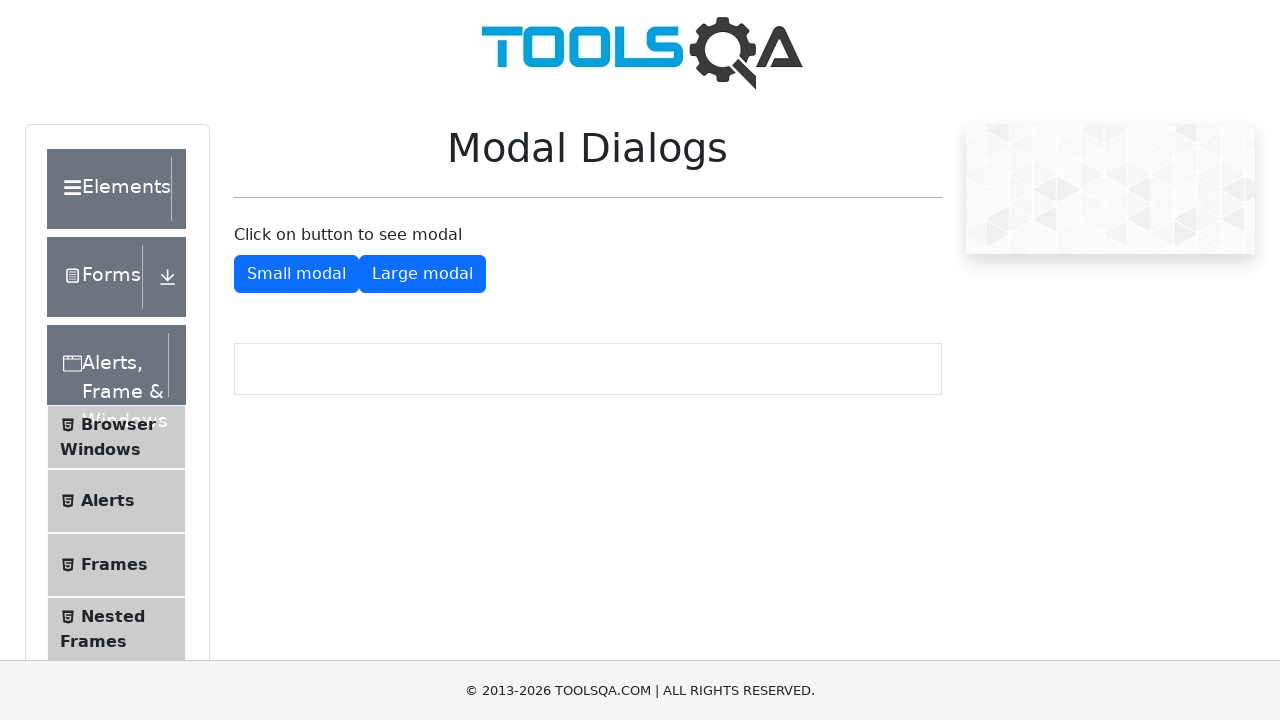

Clicked button to open small modal dialog at (296, 274) on button.mr-4.mt-2.btn.btn-primary
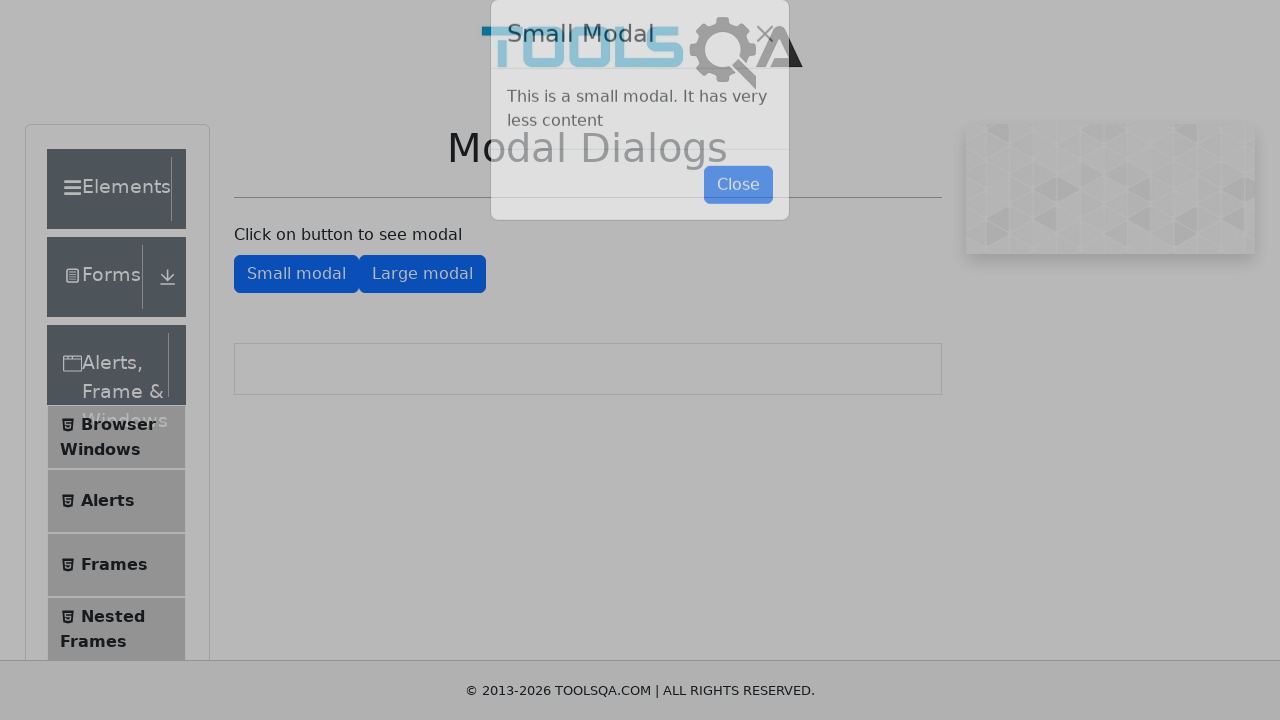

Modal body appeared and is now visible
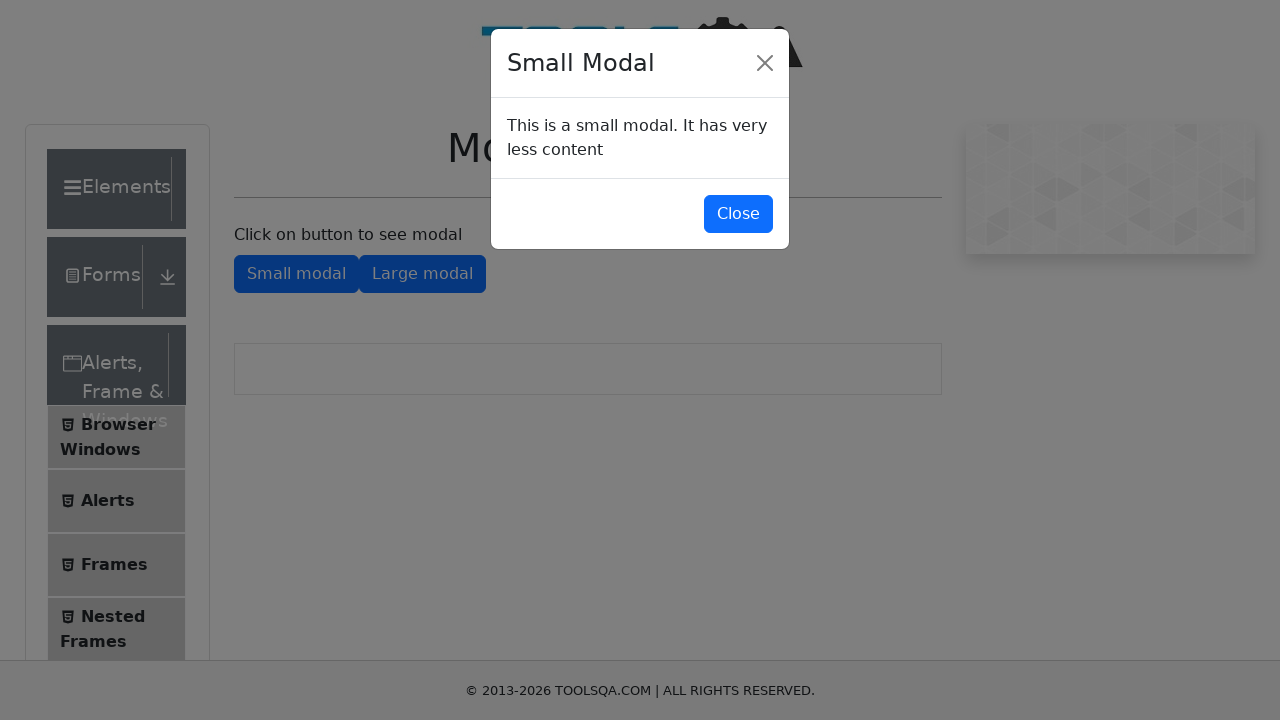

Clicked Close button to close the modal at (738, 214) on xpath=//button[text()='Close']
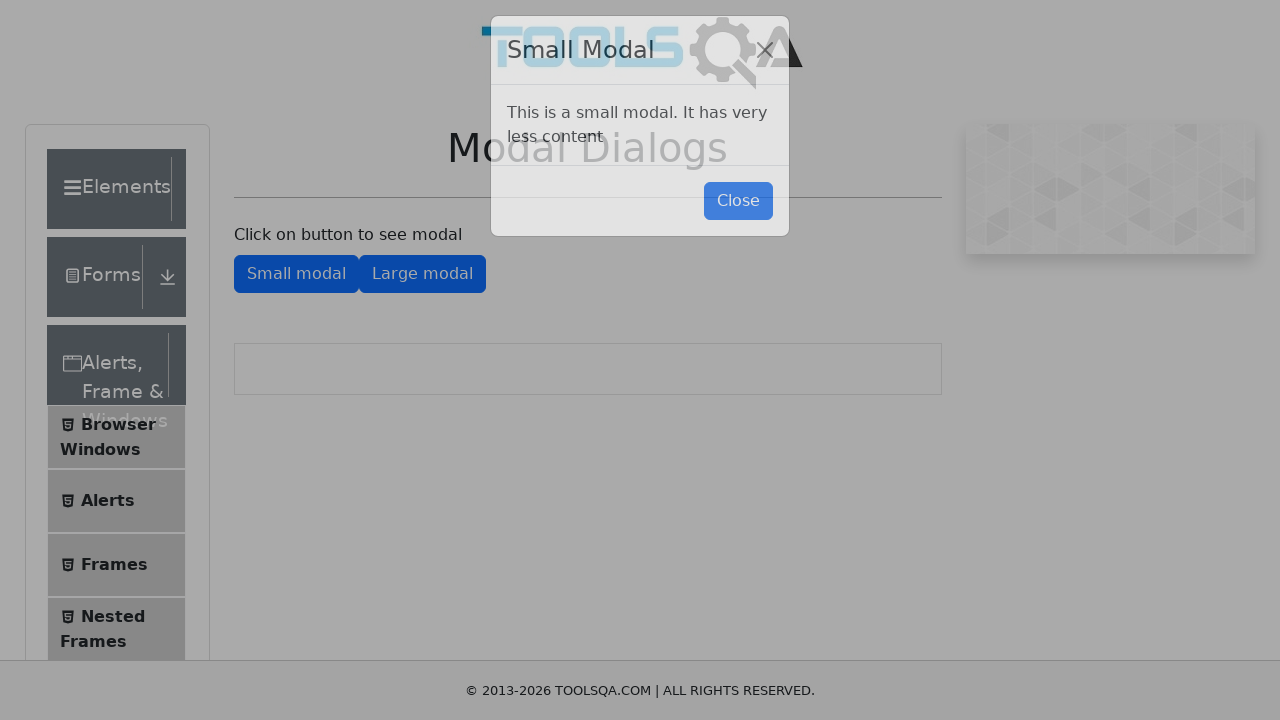

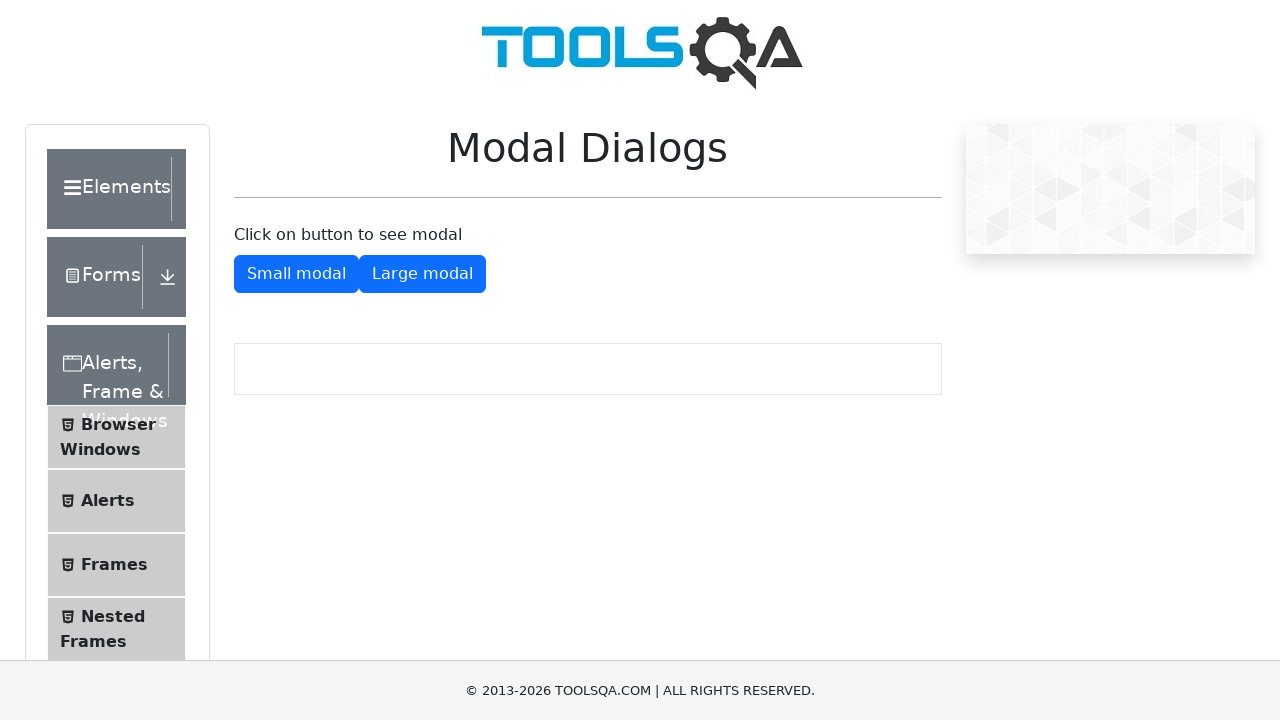